Tests drag and drop functionality on jQuery UI demo page by dragging the draggable element to the droppable target area

Starting URL: https://jqueryui.com/droppable/

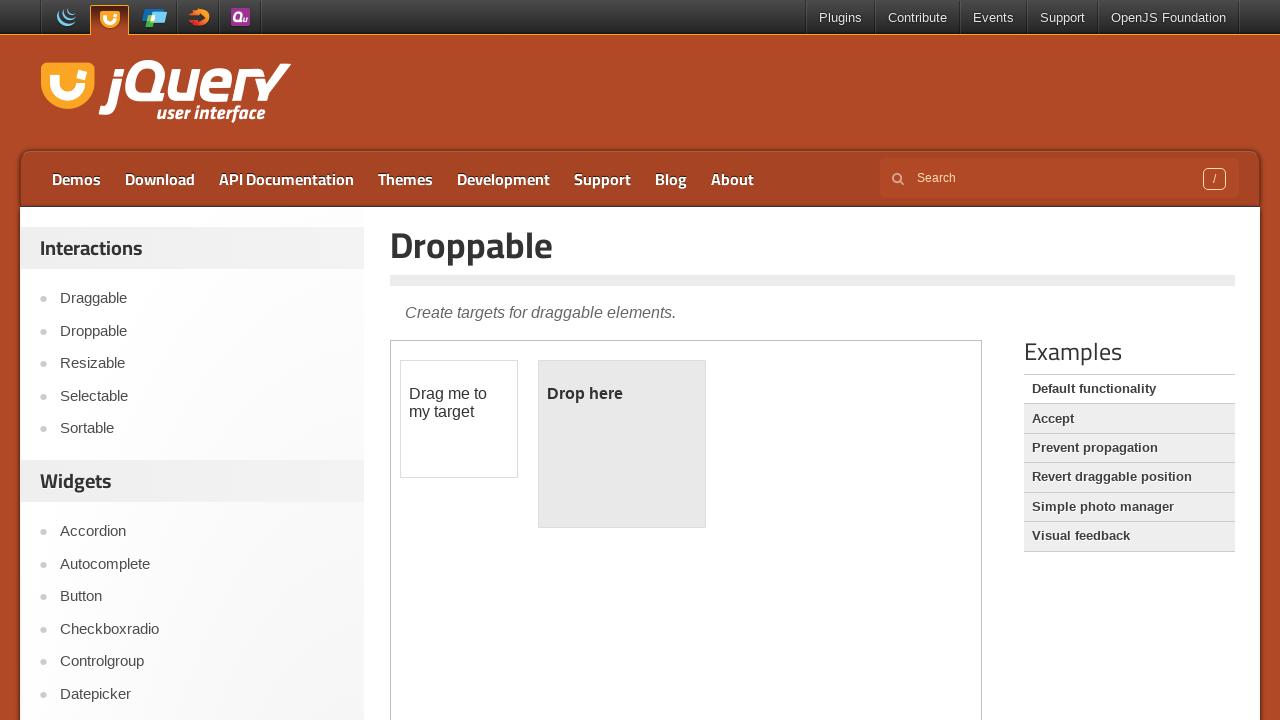

Located the iframe containing the drag and drop demo
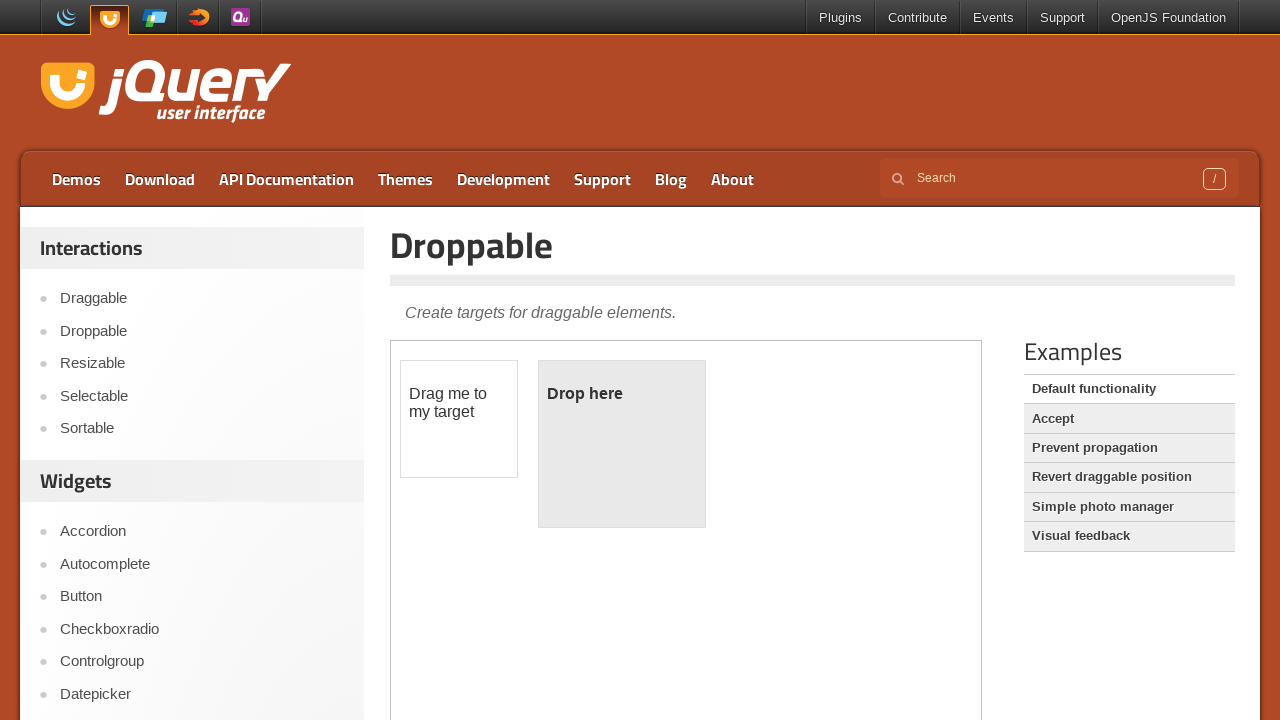

Located the draggable element
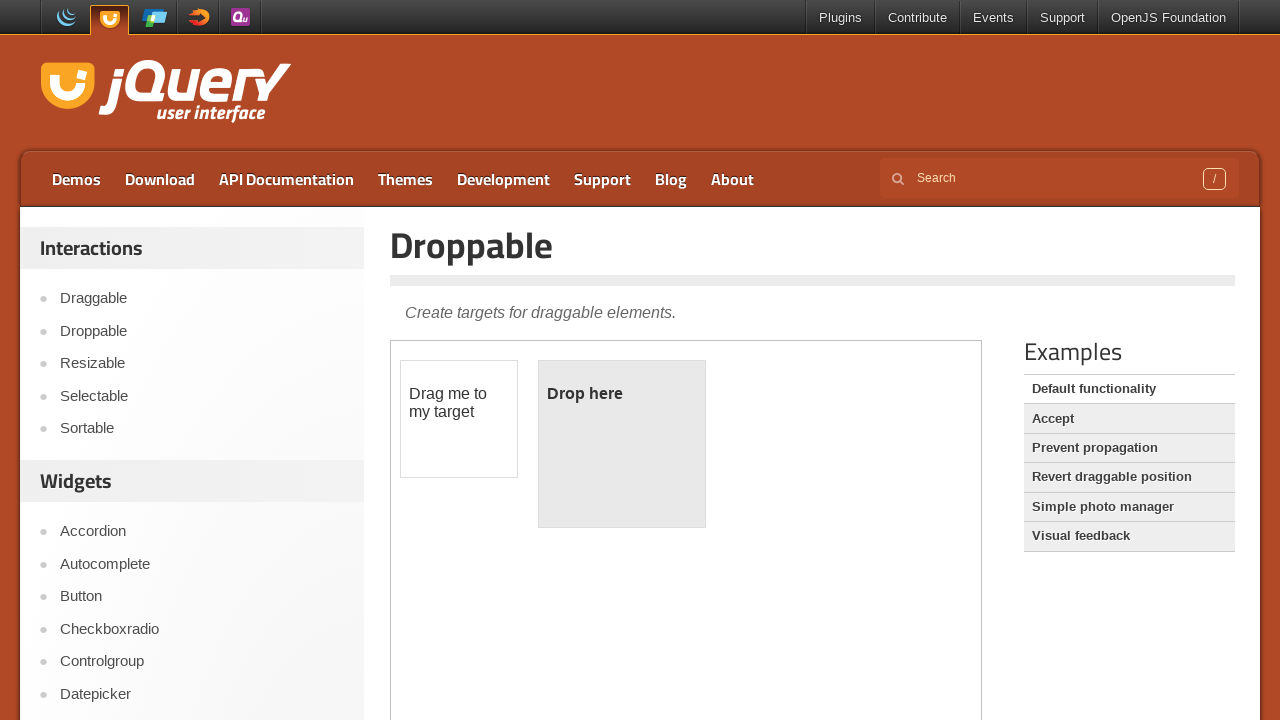

Located the droppable target area
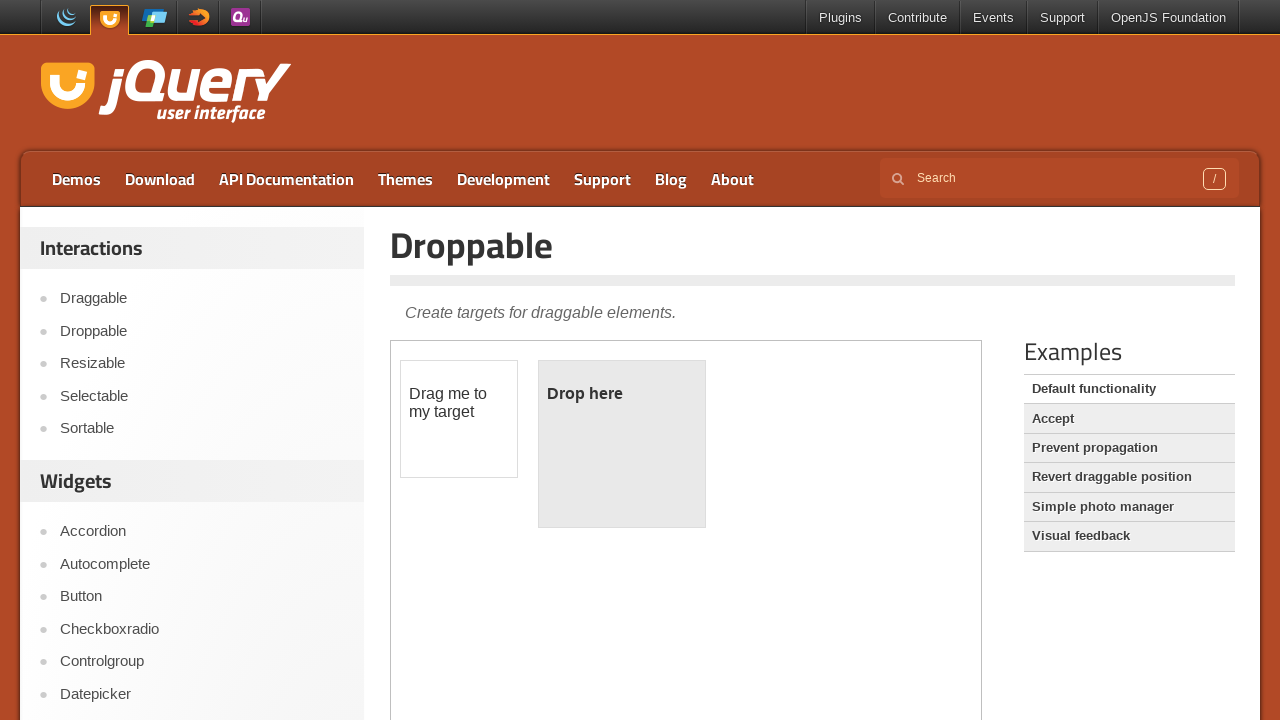

Dragged the draggable element to the droppable target area at (622, 444)
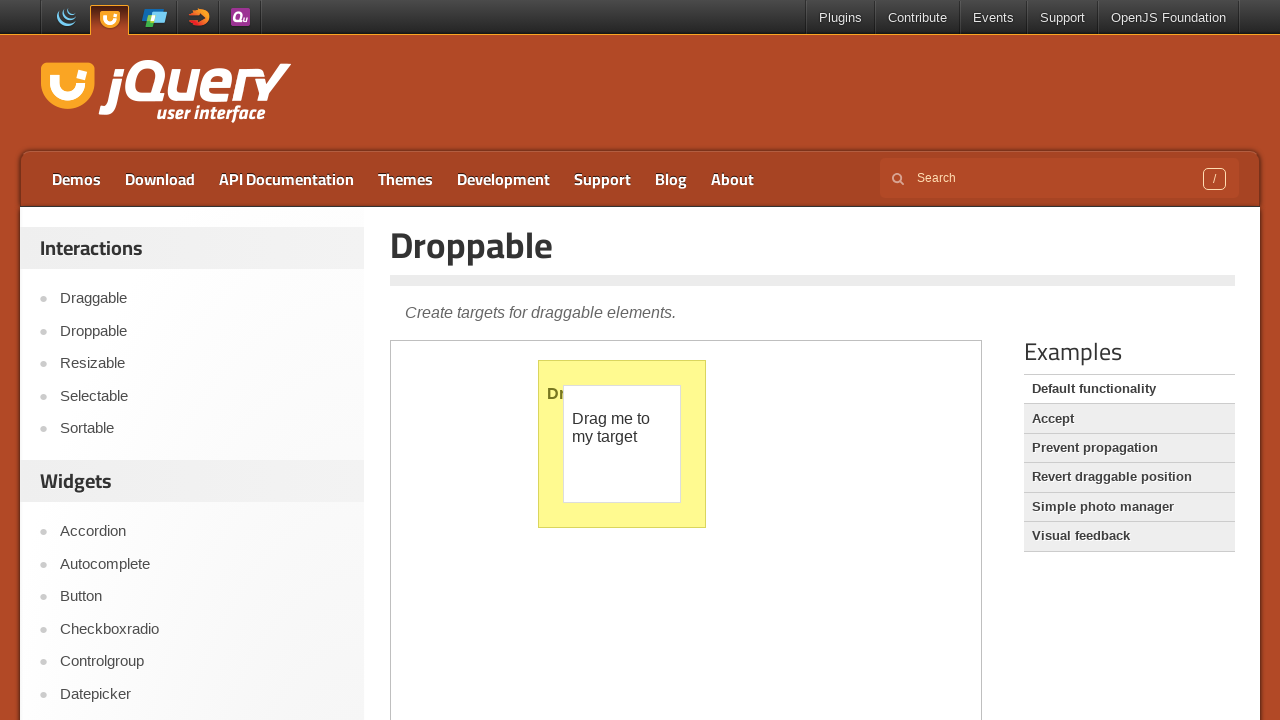

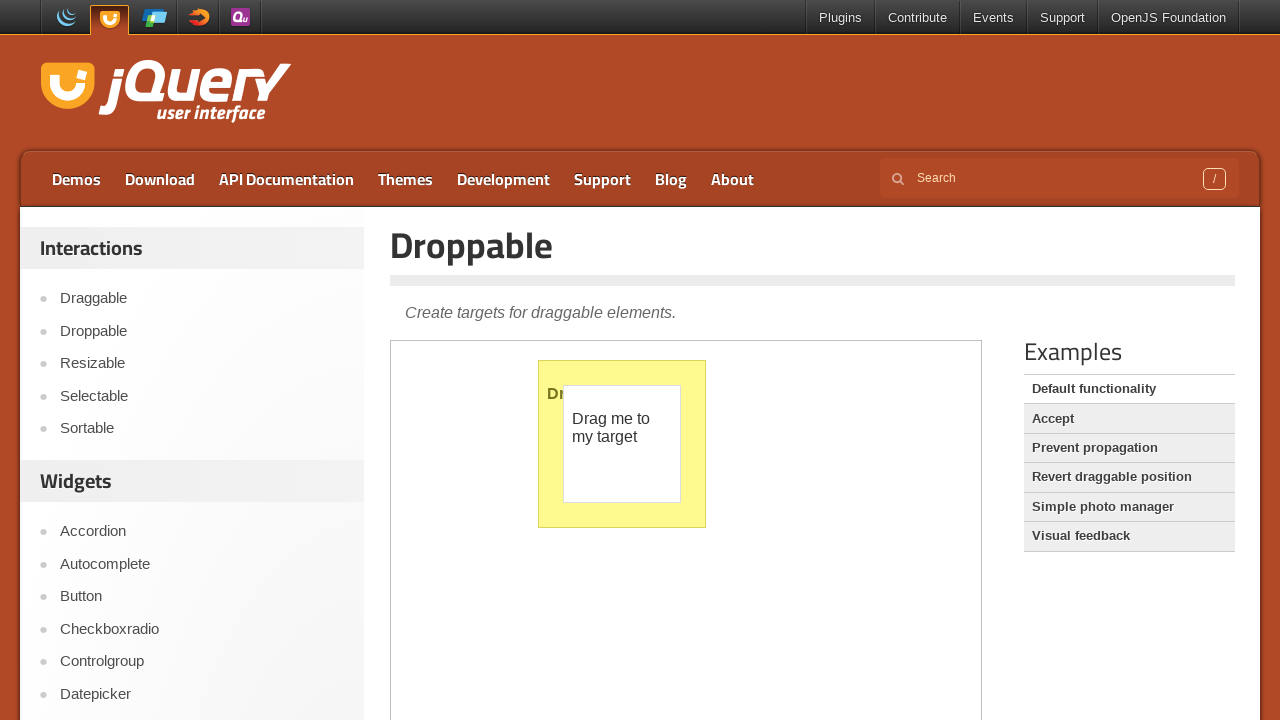